Tests clicking on the header logo and verifying home element is displayed

Starting URL: https://www.accuweather.com/

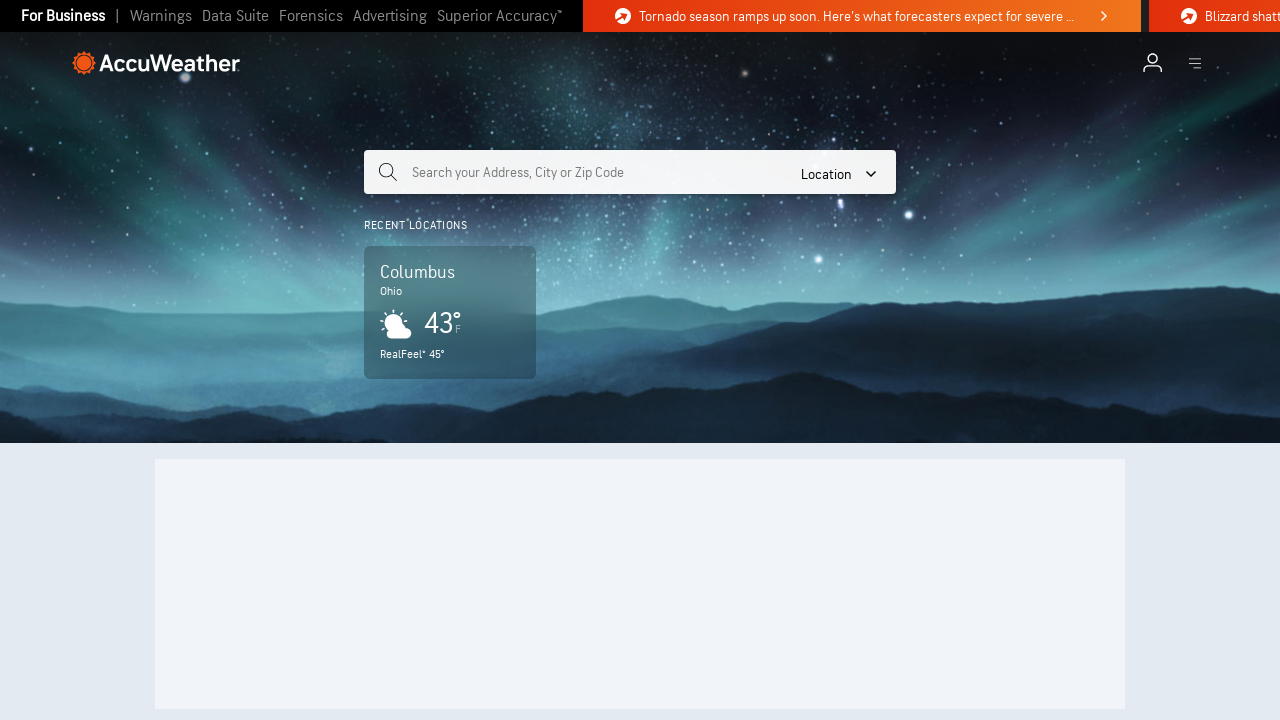

Clicked on header logo at (156, 63) on .header-logo
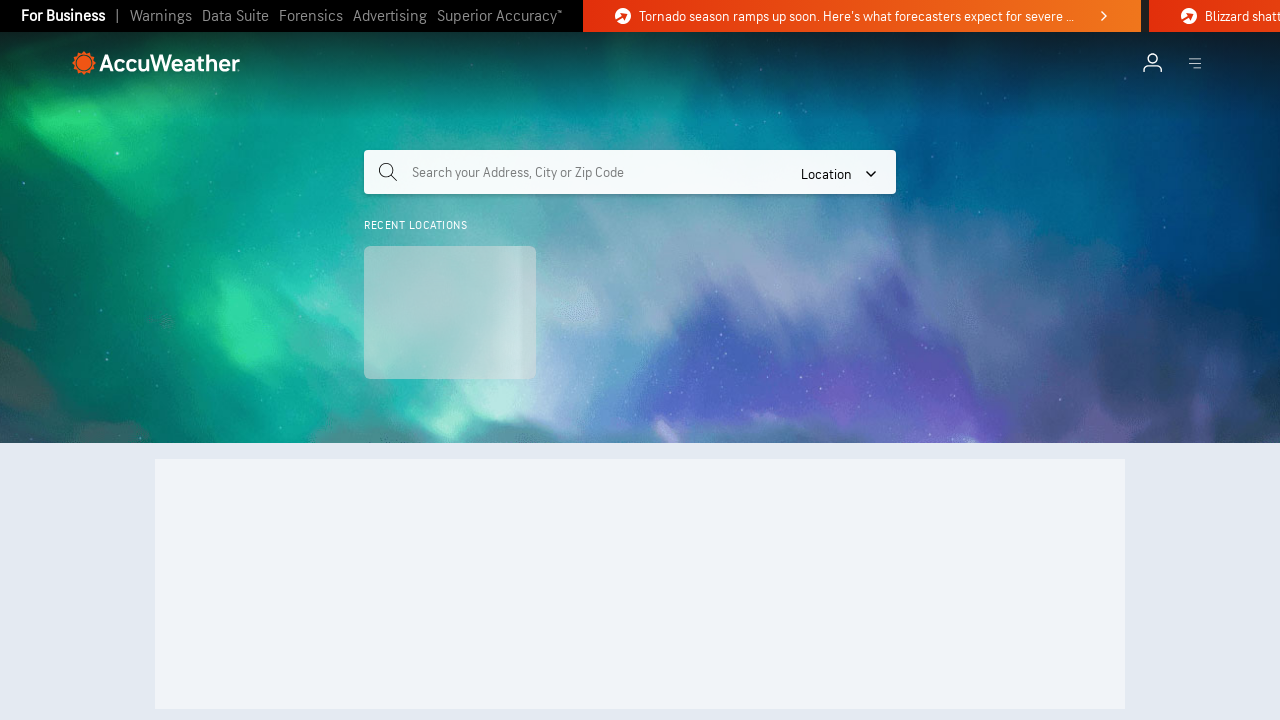

Home element became visible after clicking logo
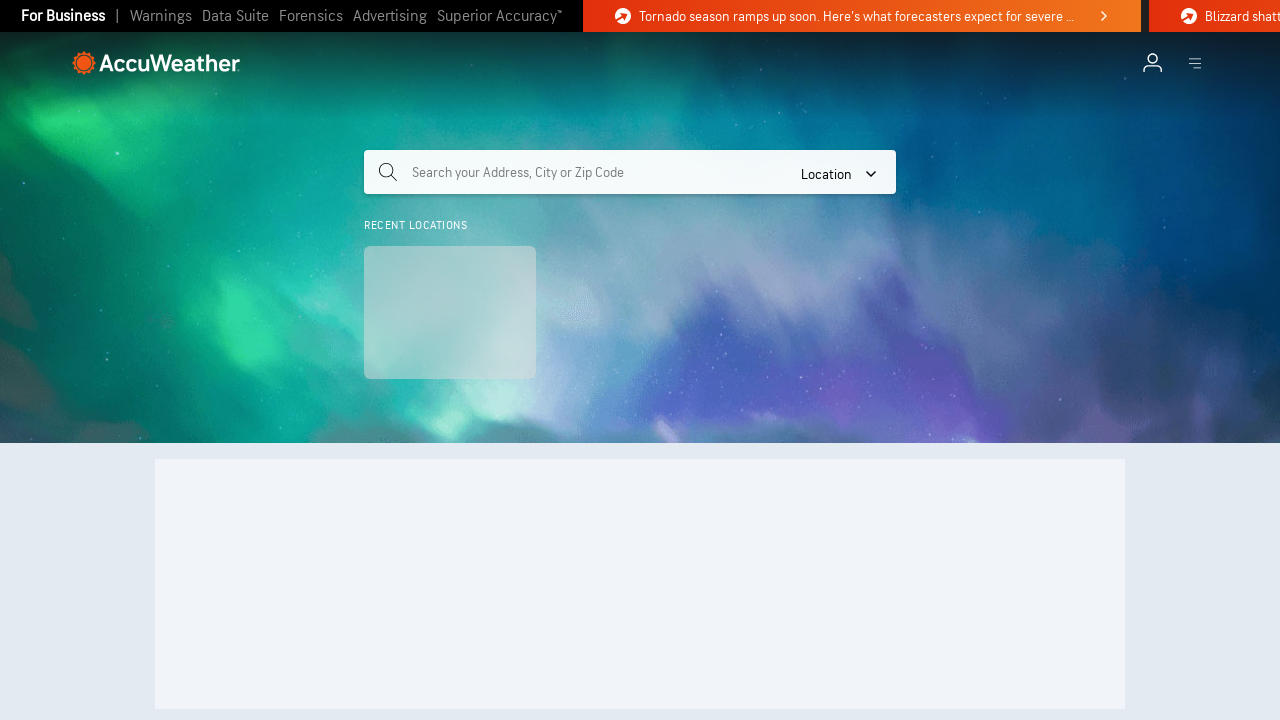

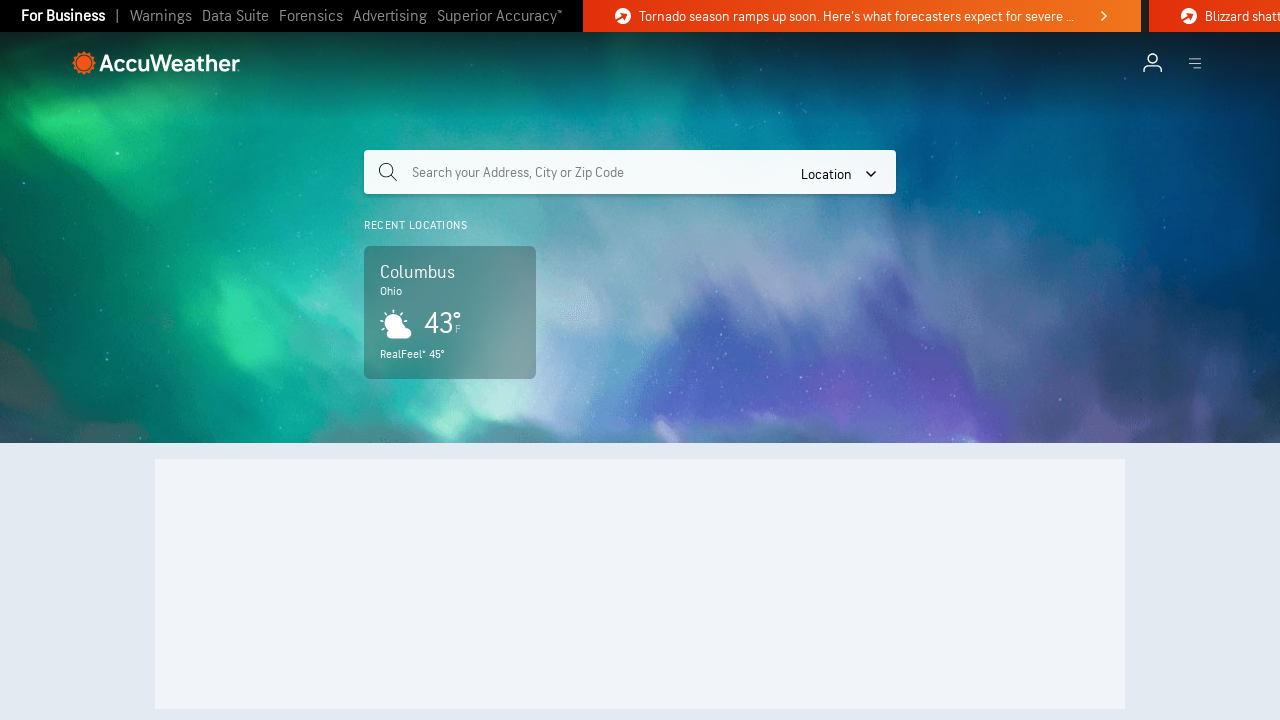